Tests the product search functionality on the Ikesaki e-commerce website by entering a hair coloring product name in the search field and submitting the search.

Starting URL: https://www.ikesaki.com.br/

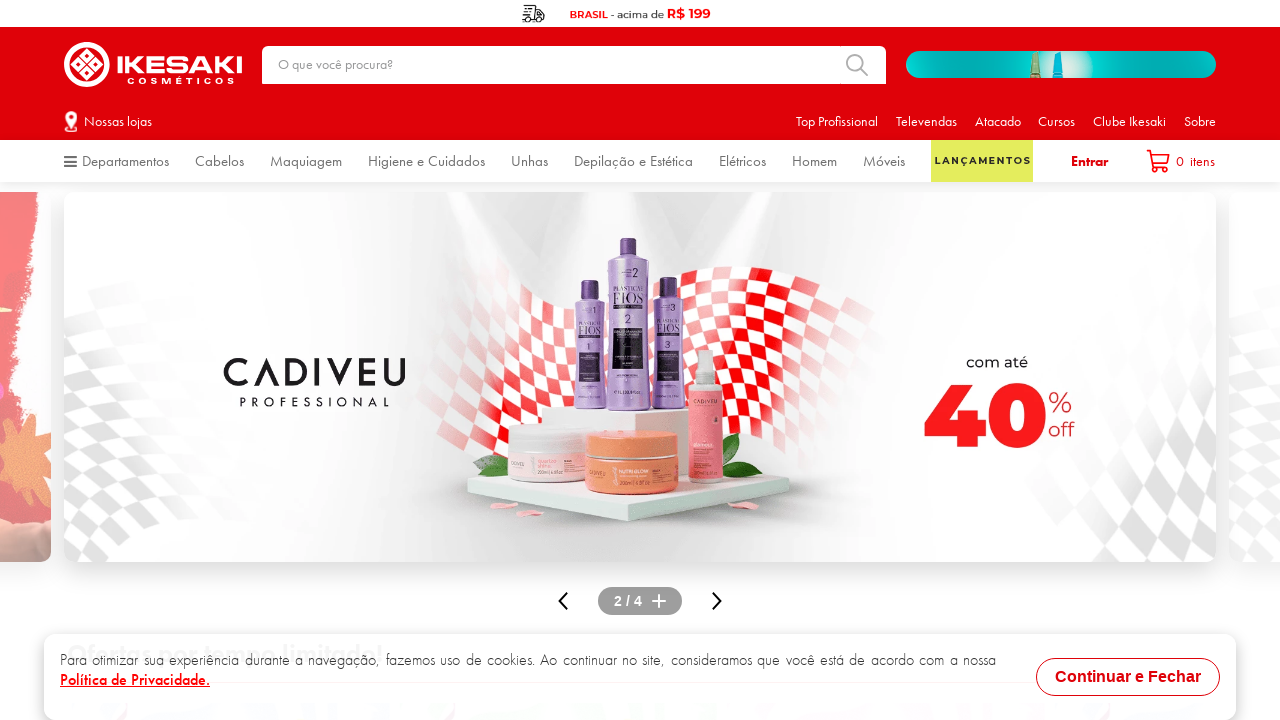

Filled search field with hair coloring product name 'Coloração Igora Royal 8.77 Louro Claro Cobre Extra 60g' on #downshift-0-input
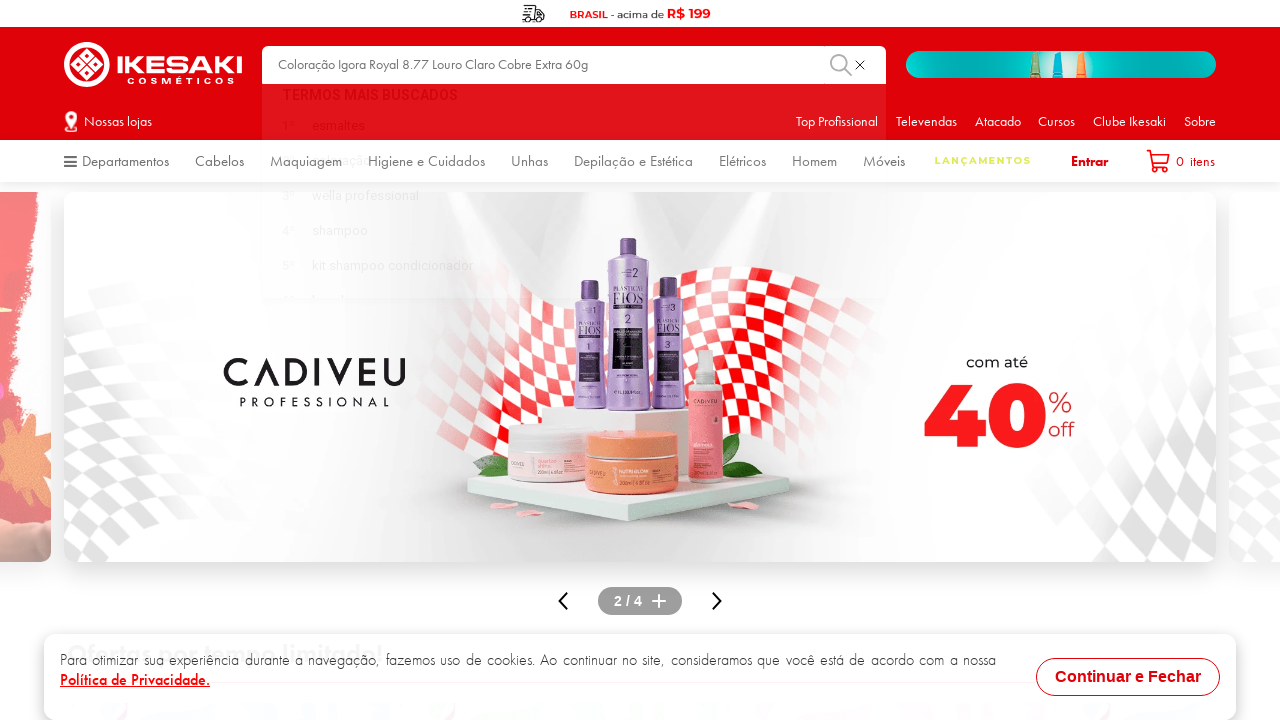

Pressed Enter to submit the search on #downshift-0-input
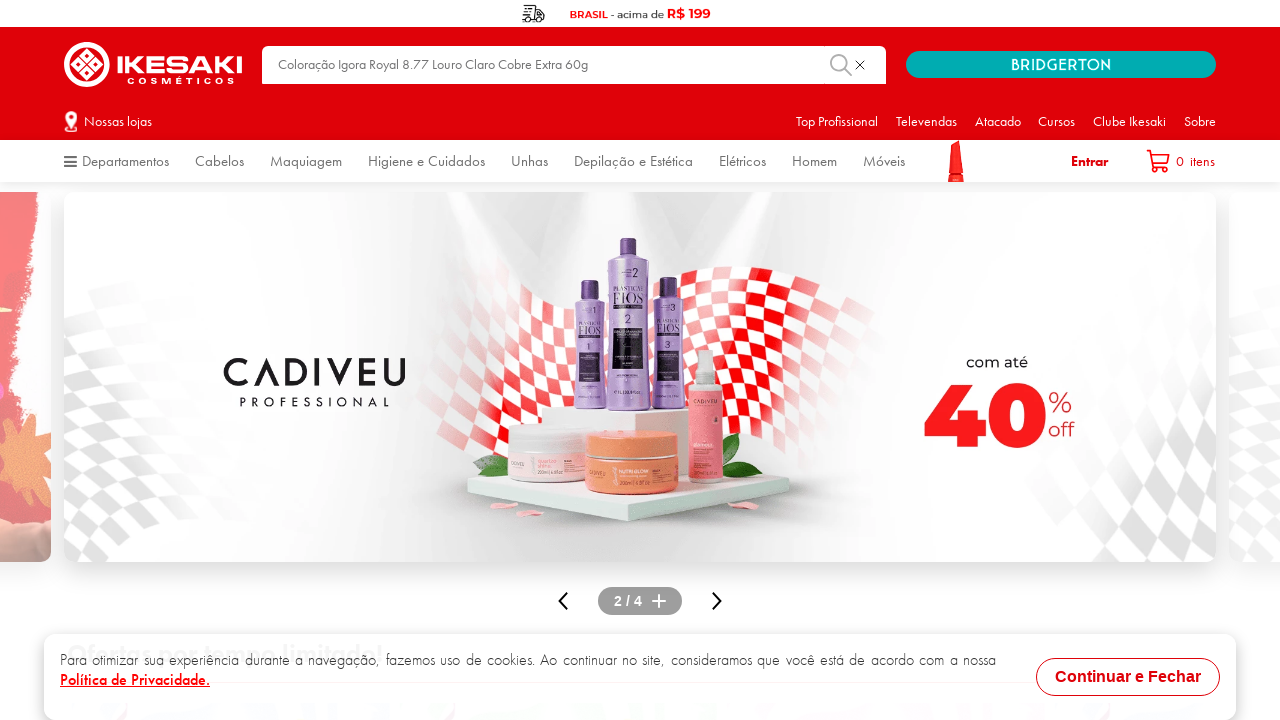

Search results page loaded successfully
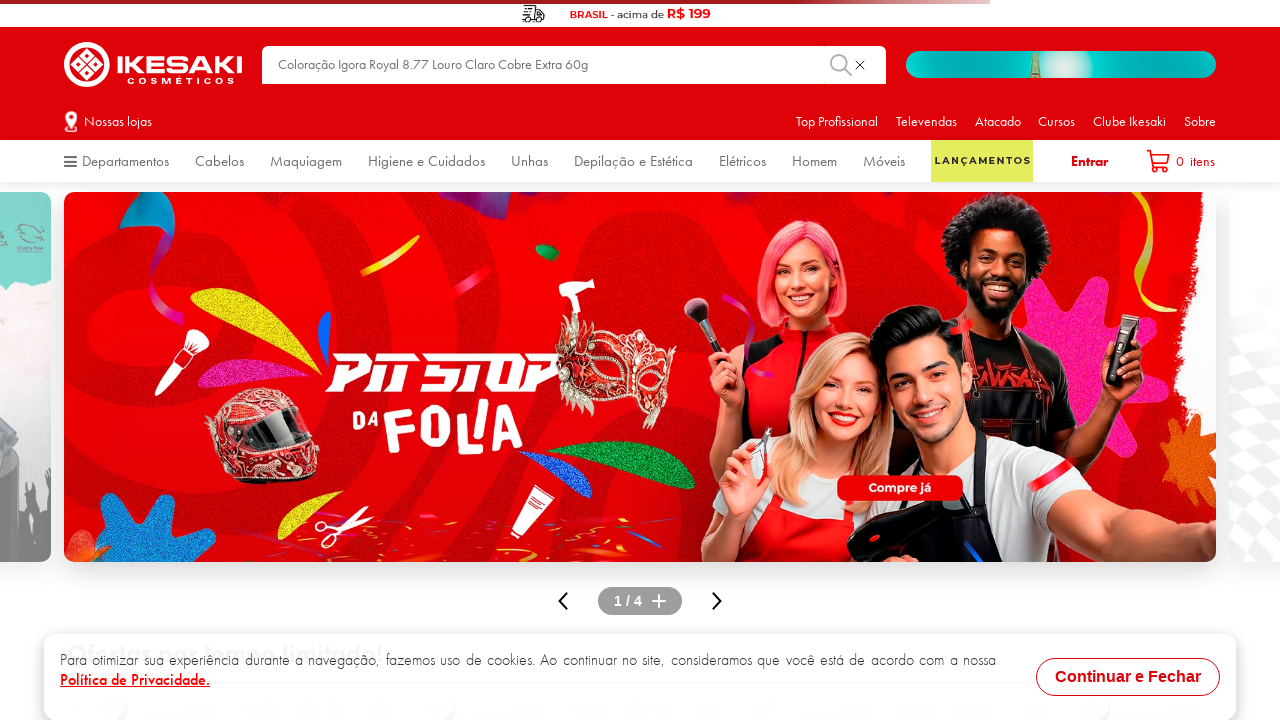

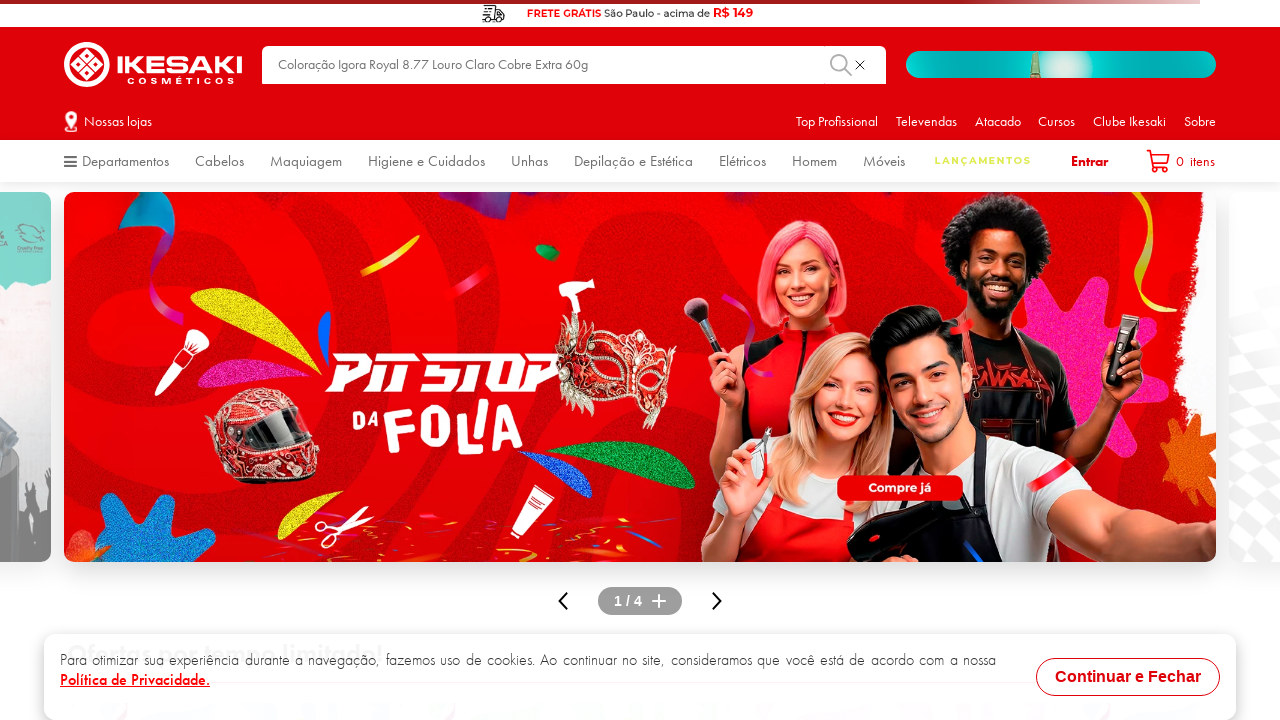